Visits the NASA Mars news site and waits for news content to load, verifying the page displays news articles with titles and teaser text.

Starting URL: https://data-class-mars.s3.amazonaws.com/Mars/index.html

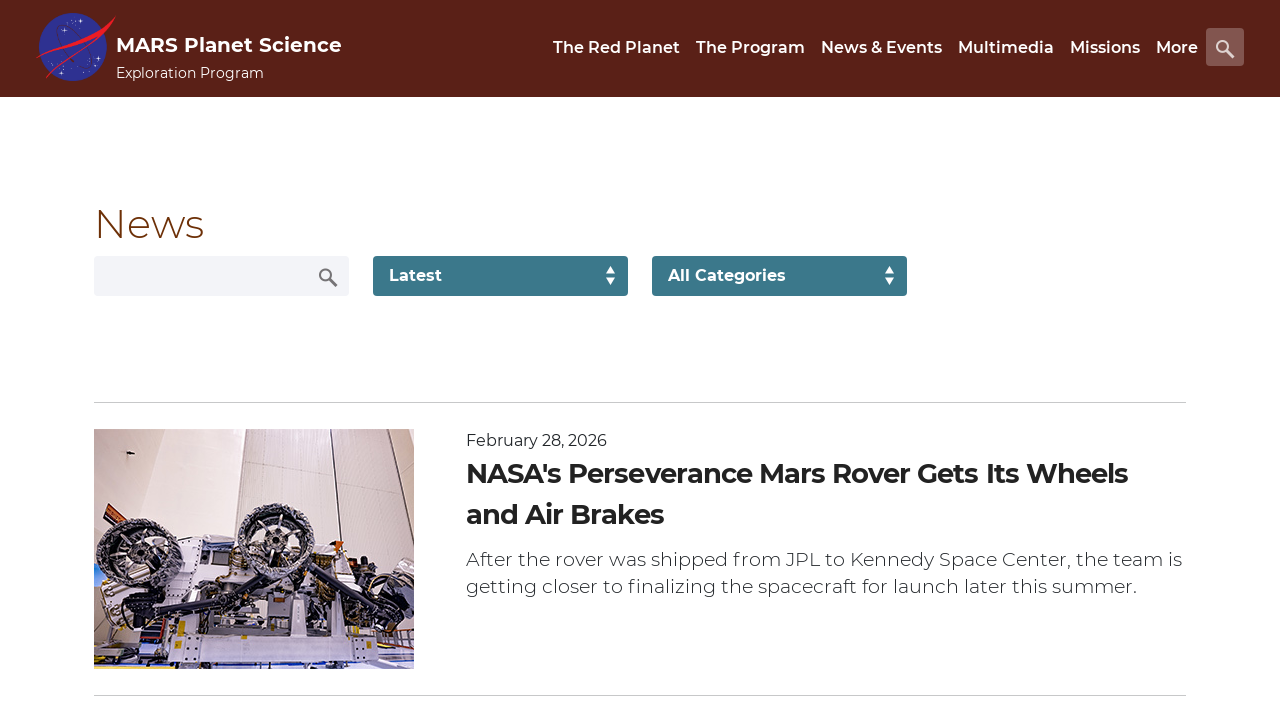

Navigated to NASA Mars news site
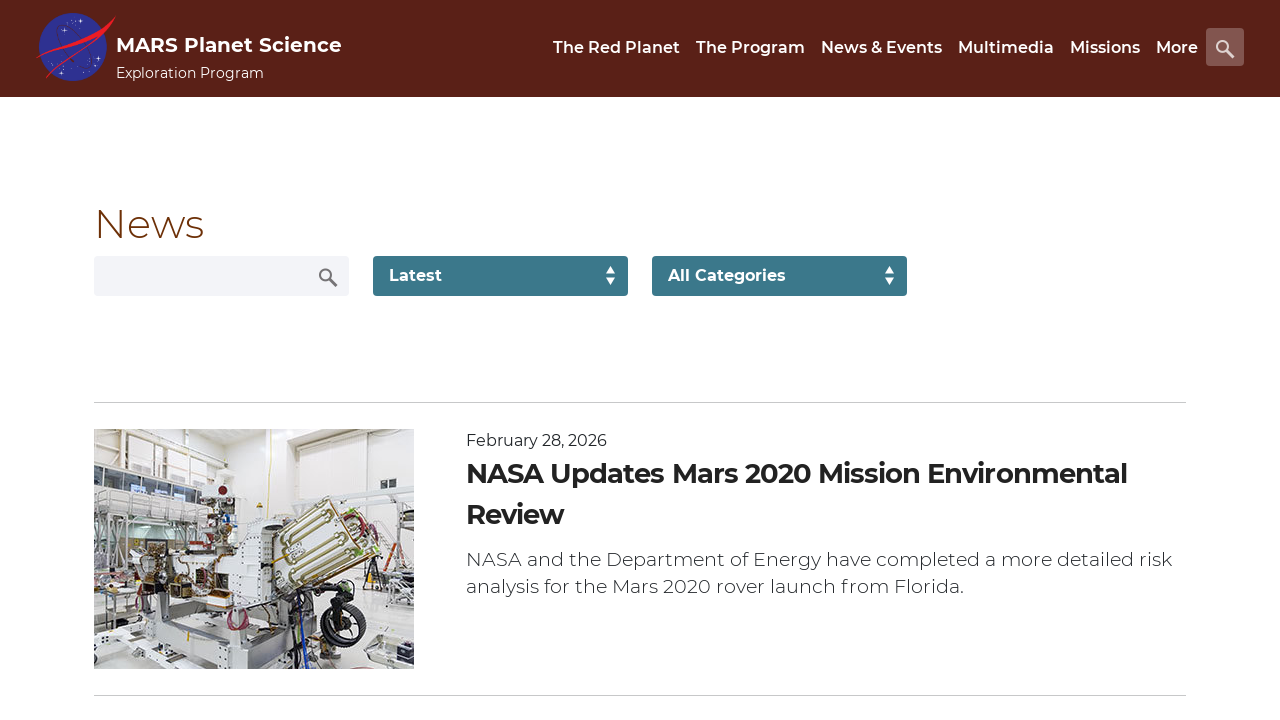

News list content loaded successfully
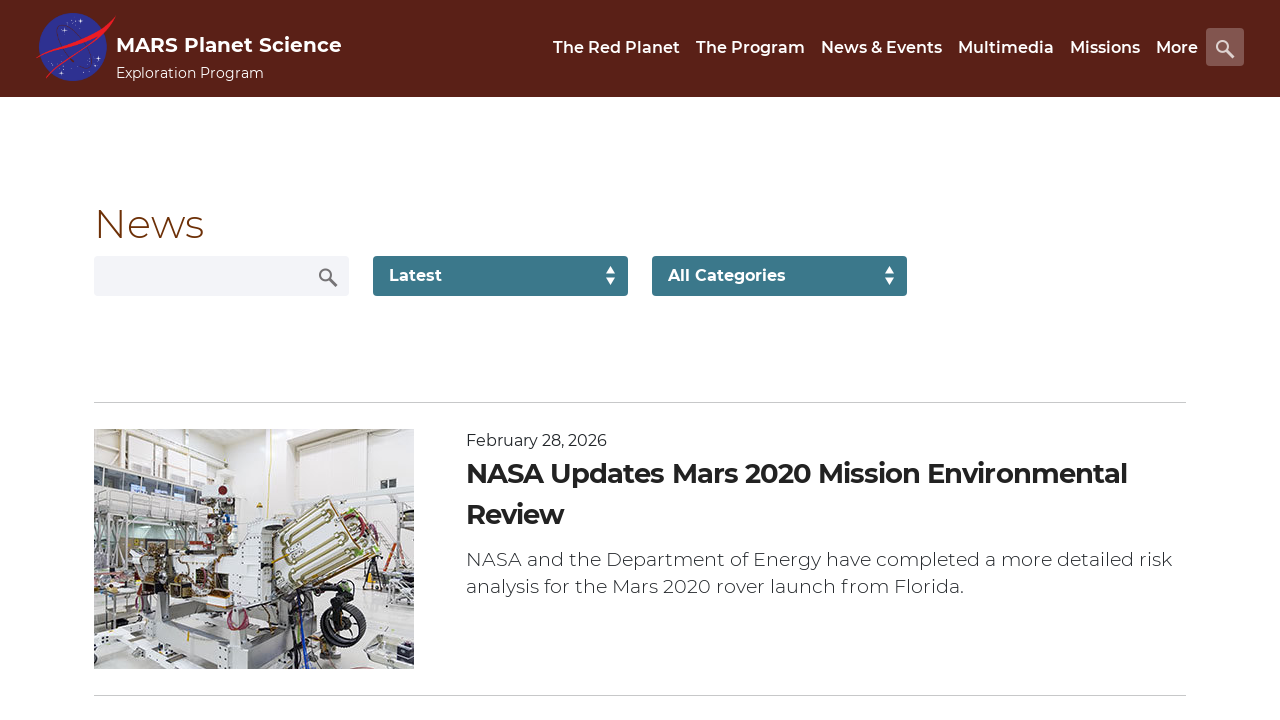

Verified news title element is present
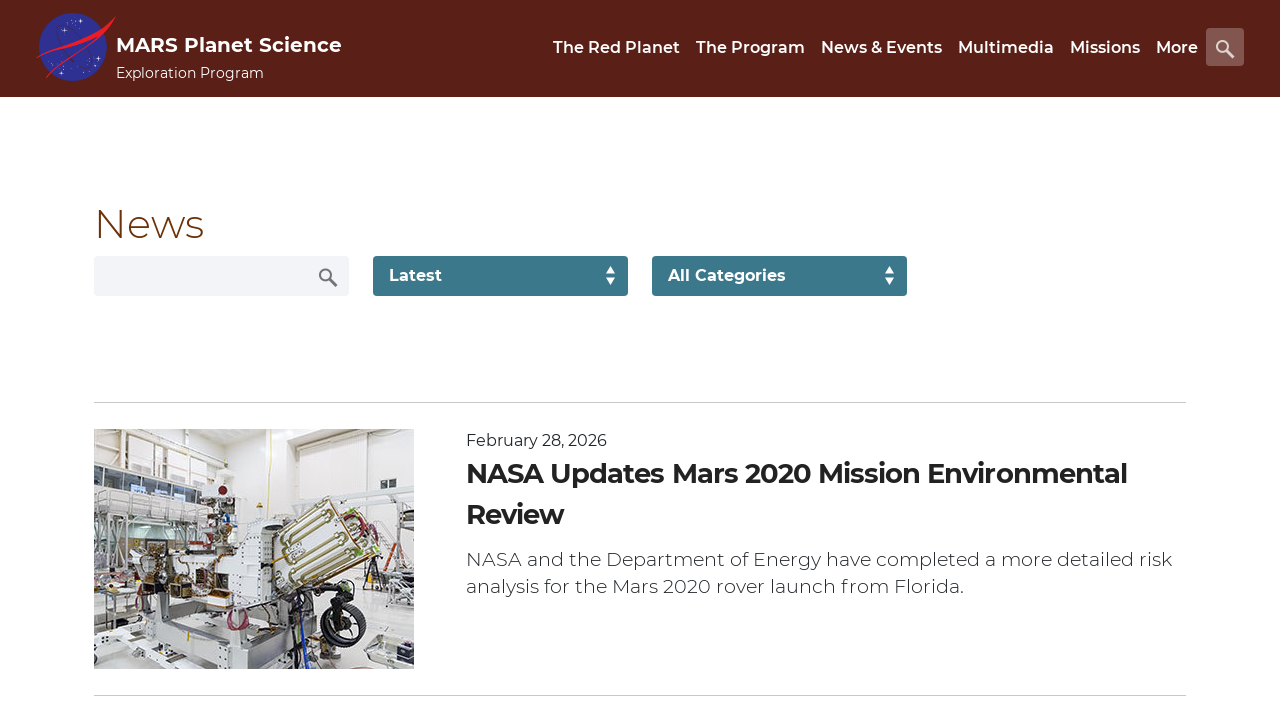

Verified article teaser body element is present
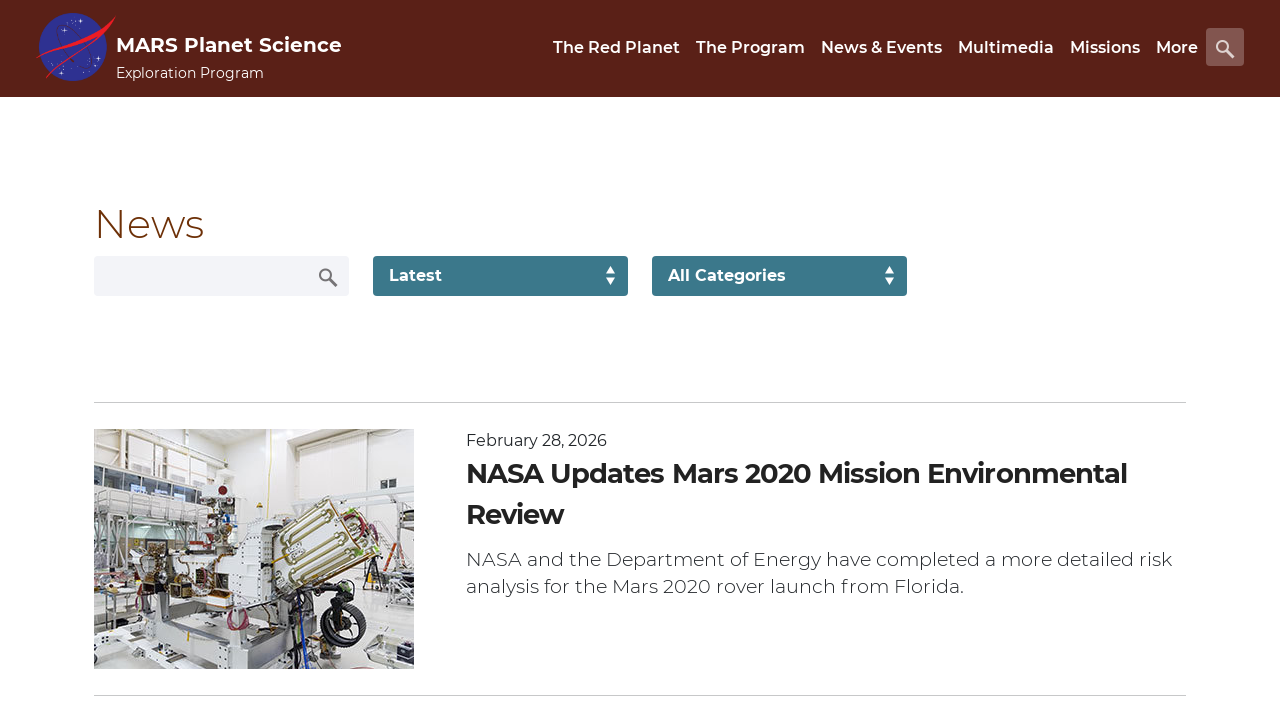

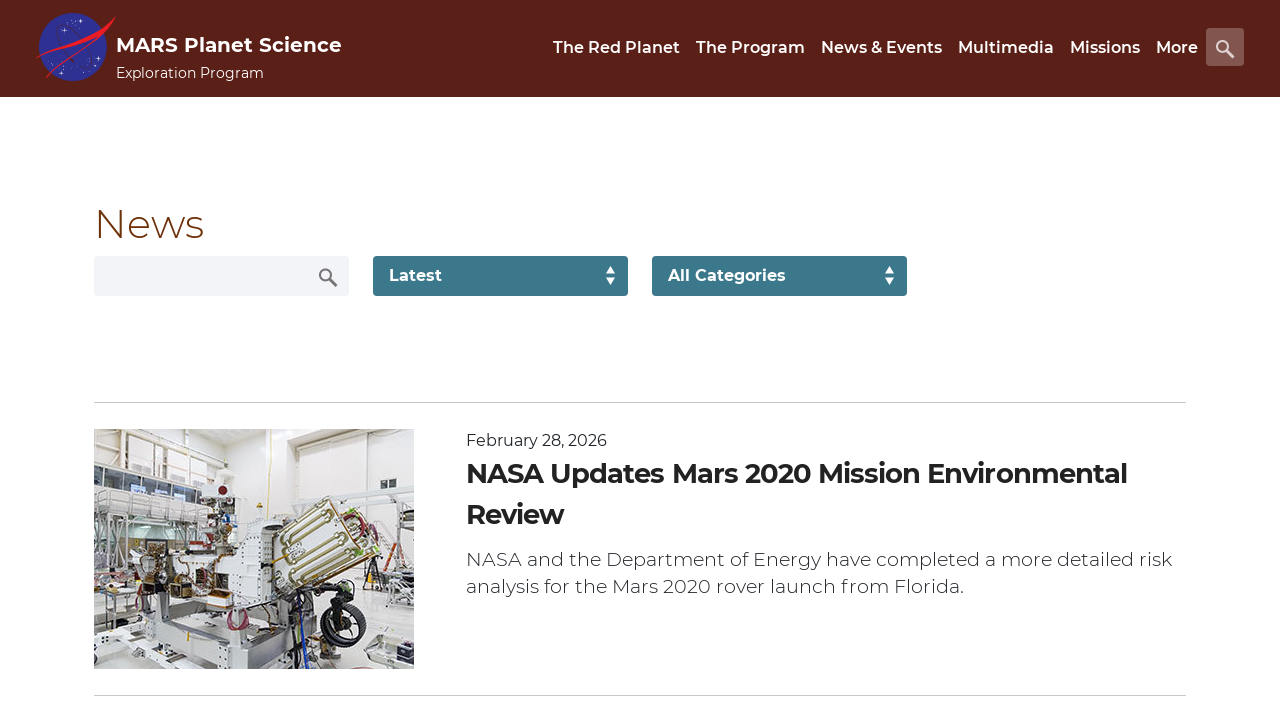